Tests Vue dropdown by clicking the toggle and selecting "Second Option" from the list

Starting URL: https://mikerodham.github.io/vue-dropdowns/

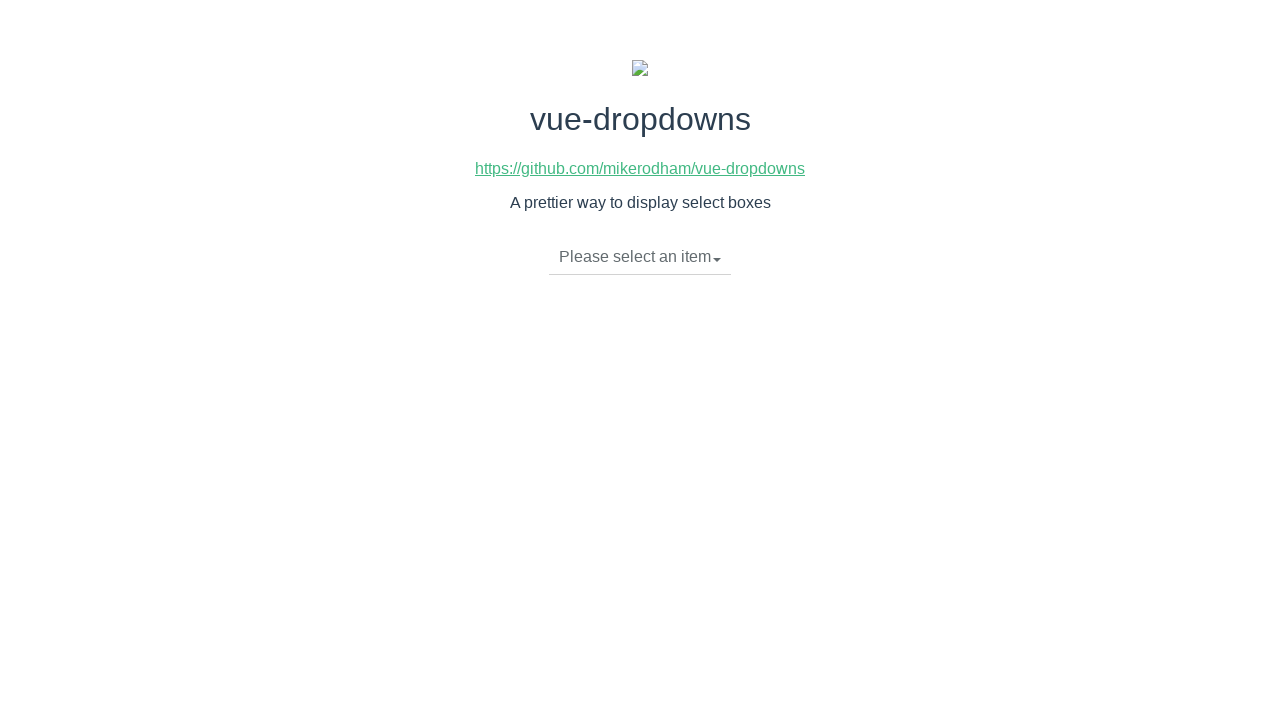

Clicked dropdown toggle to open menu at (640, 257) on xpath=//li[@class='dropdown-toggle']
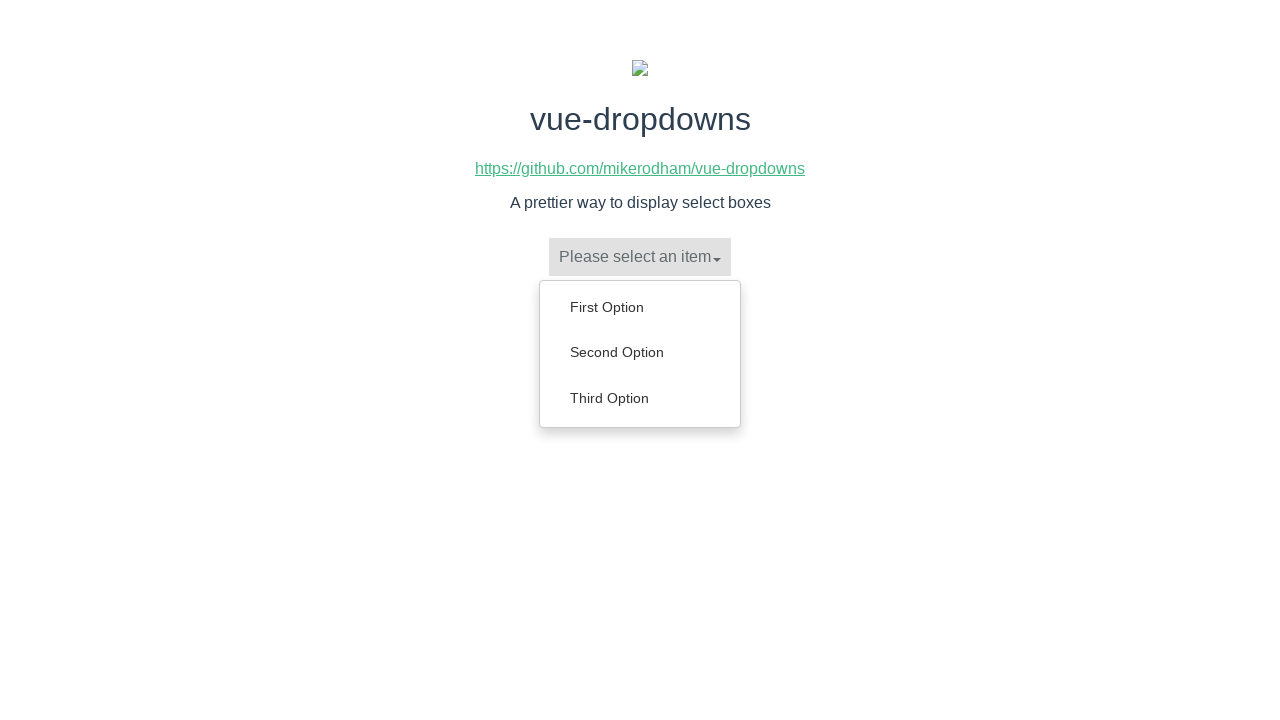

Dropdown items appeared and are visible
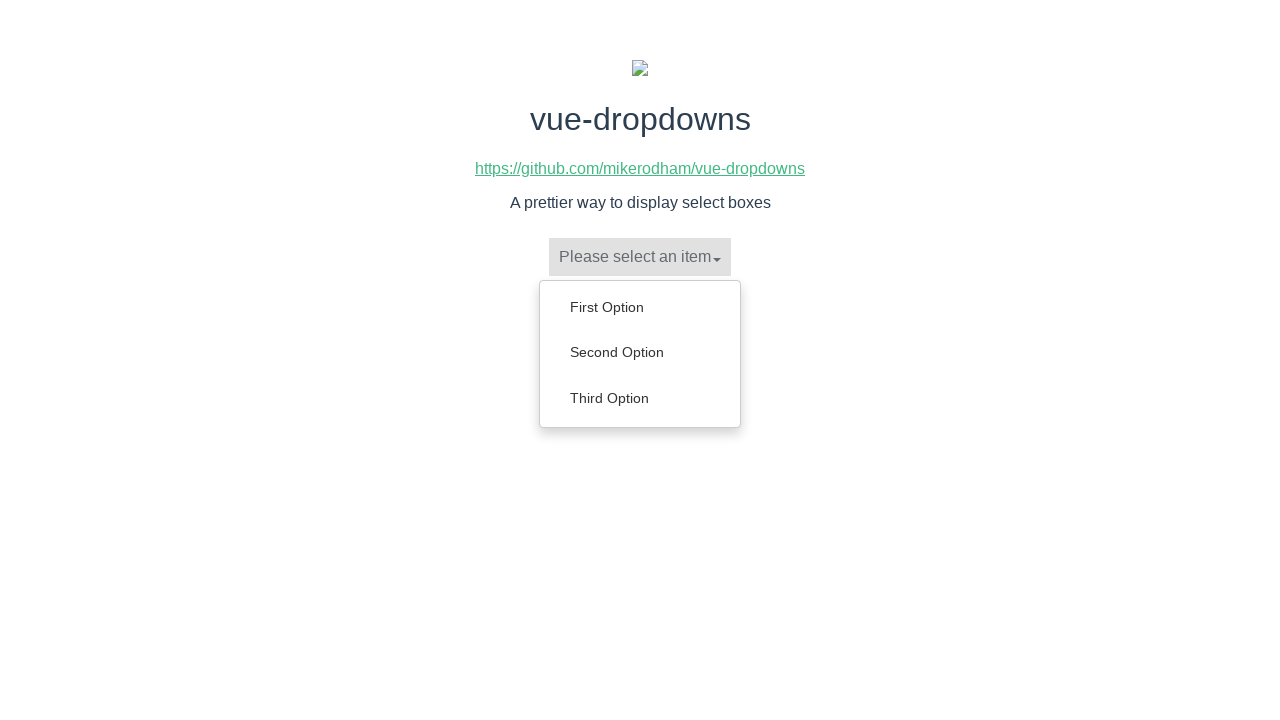

Clicked 'Second Option' from dropdown list at (640, 352) on xpath=//li/a >> nth=1
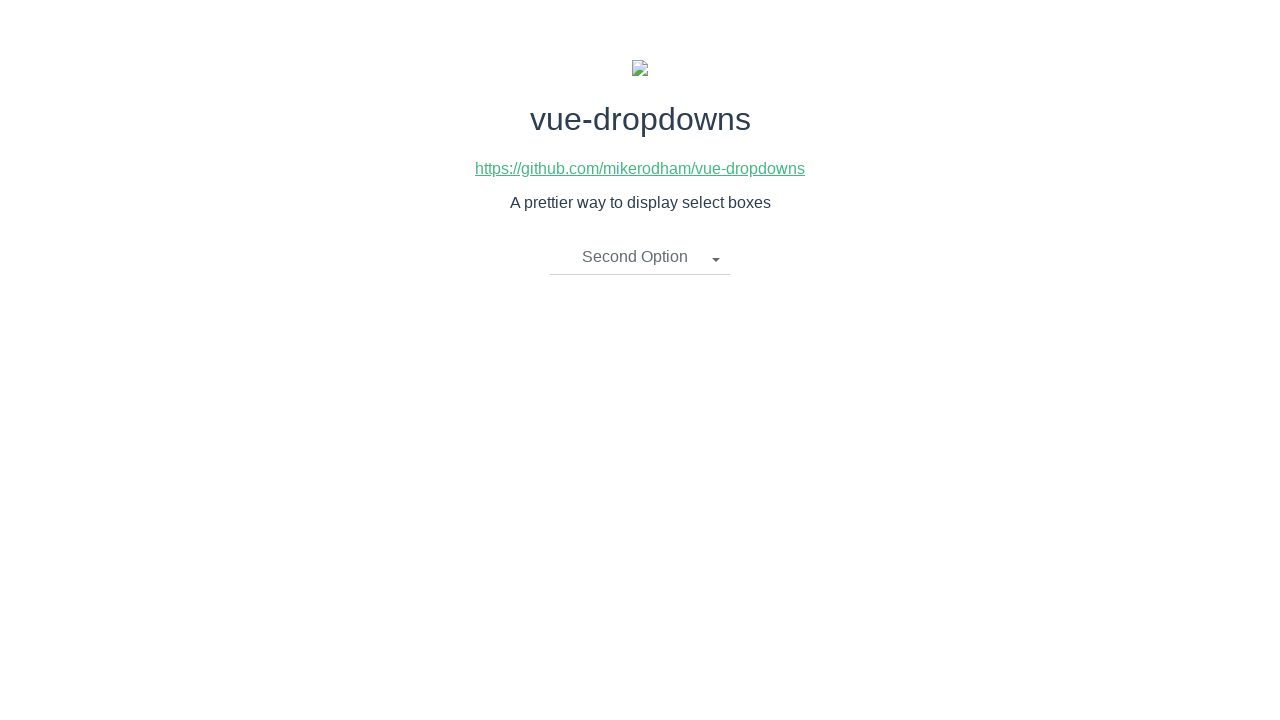

Verified that 'Second Option' is now selected in dropdown
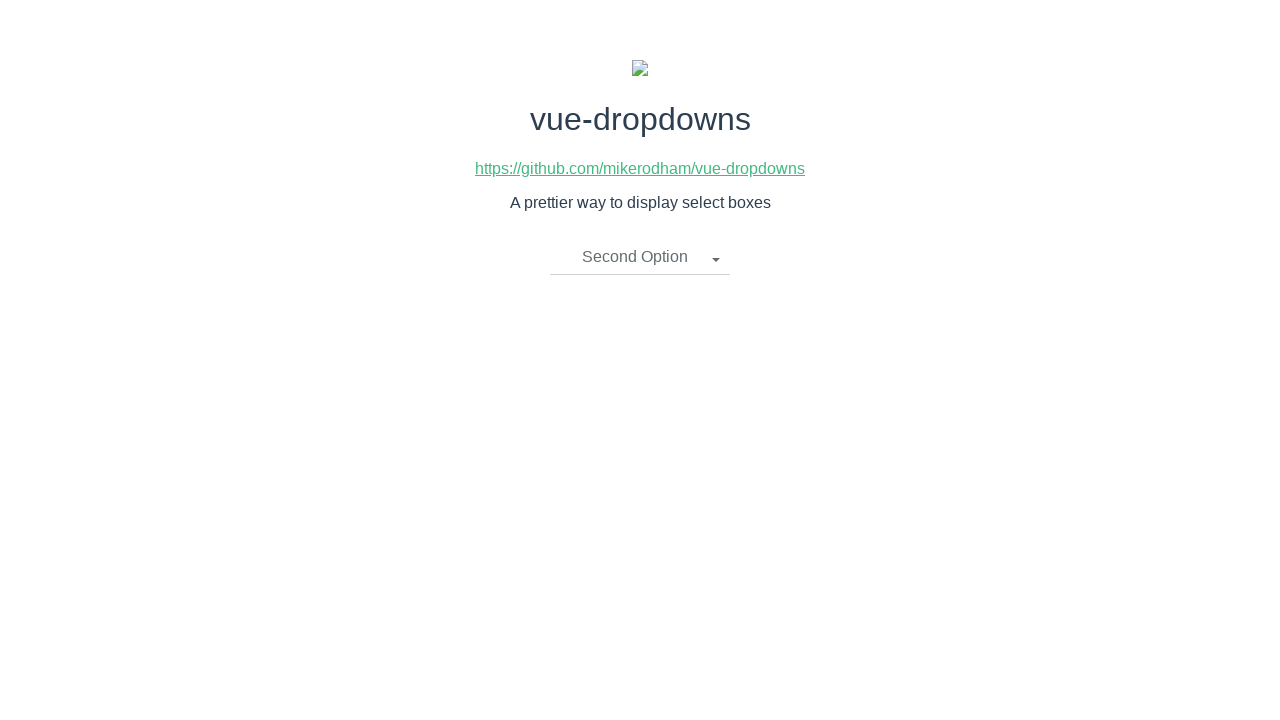

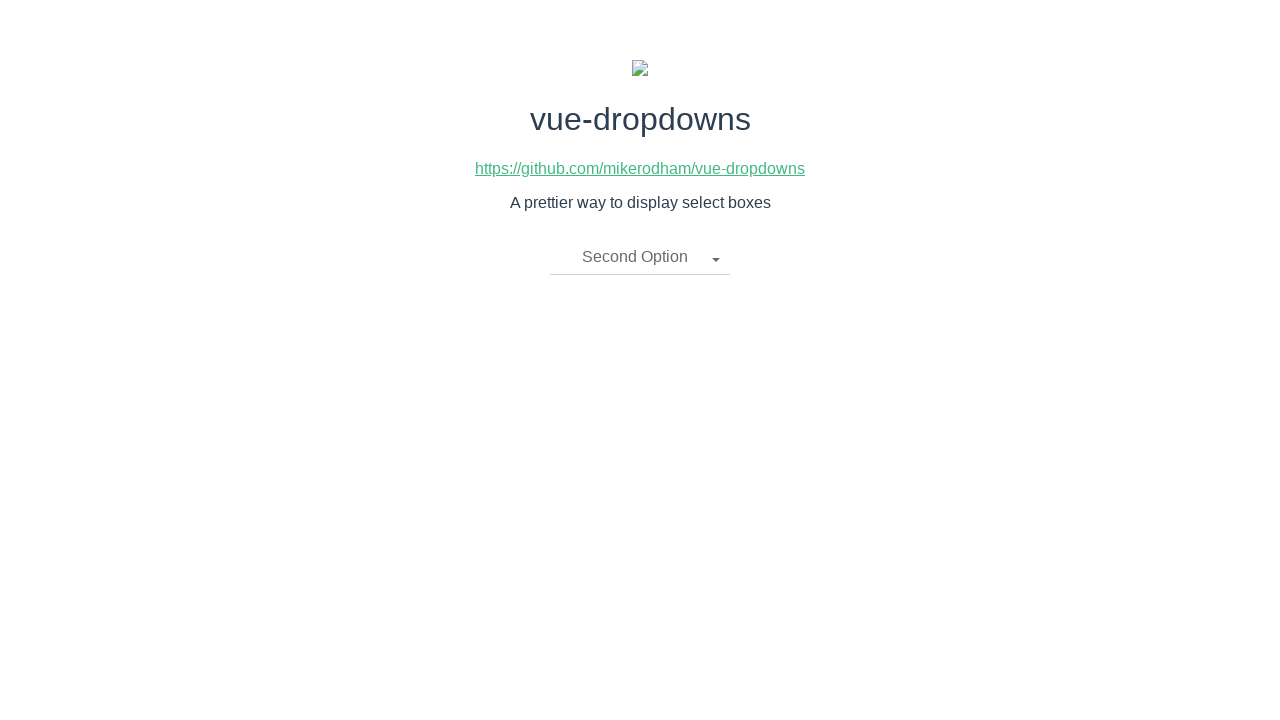